Launches browser and navigates to the Telerik Kendo UI dropdown demo page

Starting URL: http://demos.telerik.com/kendo-ui/dropdownlist/index

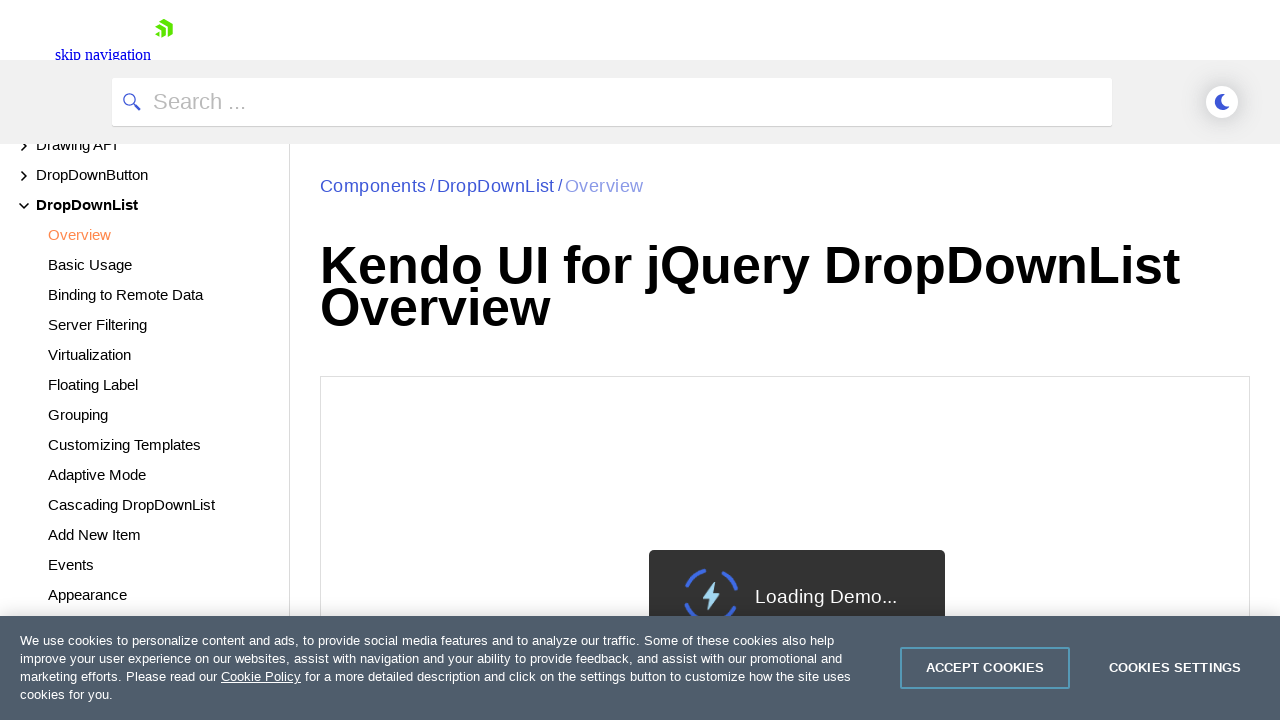

Page loaded and DOM content ready for Telerik Kendo UI dropdown demo
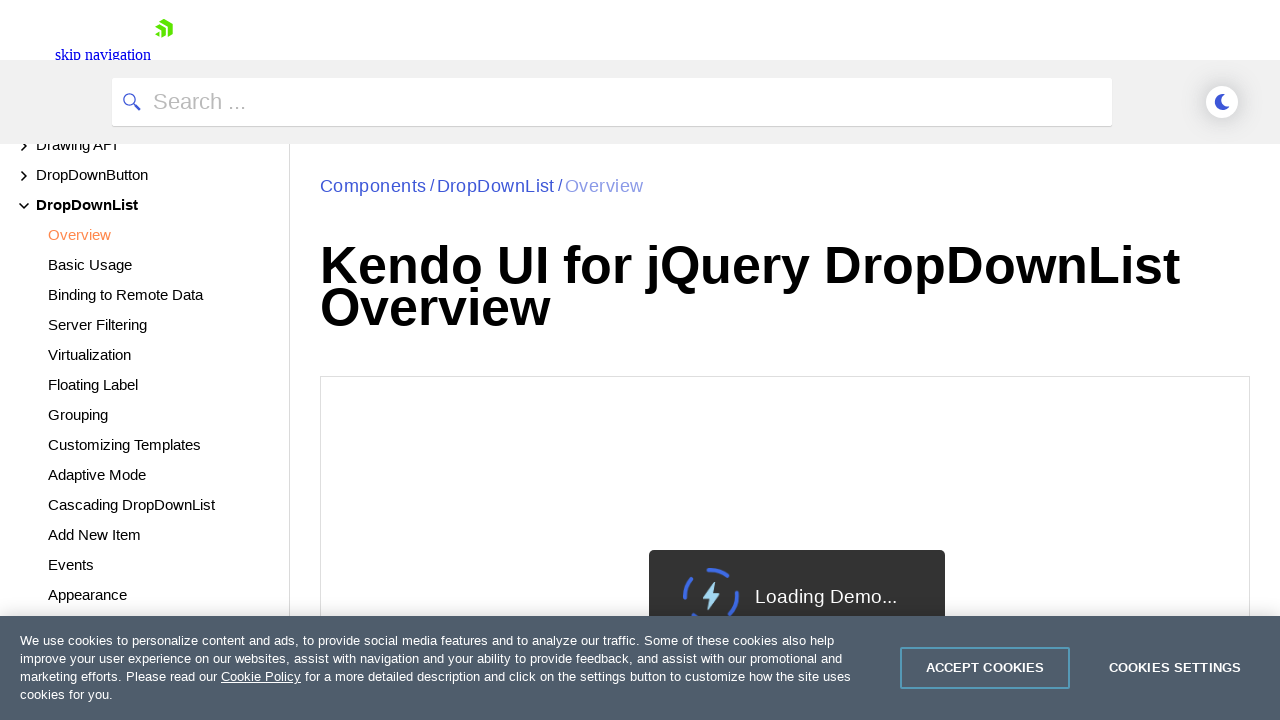

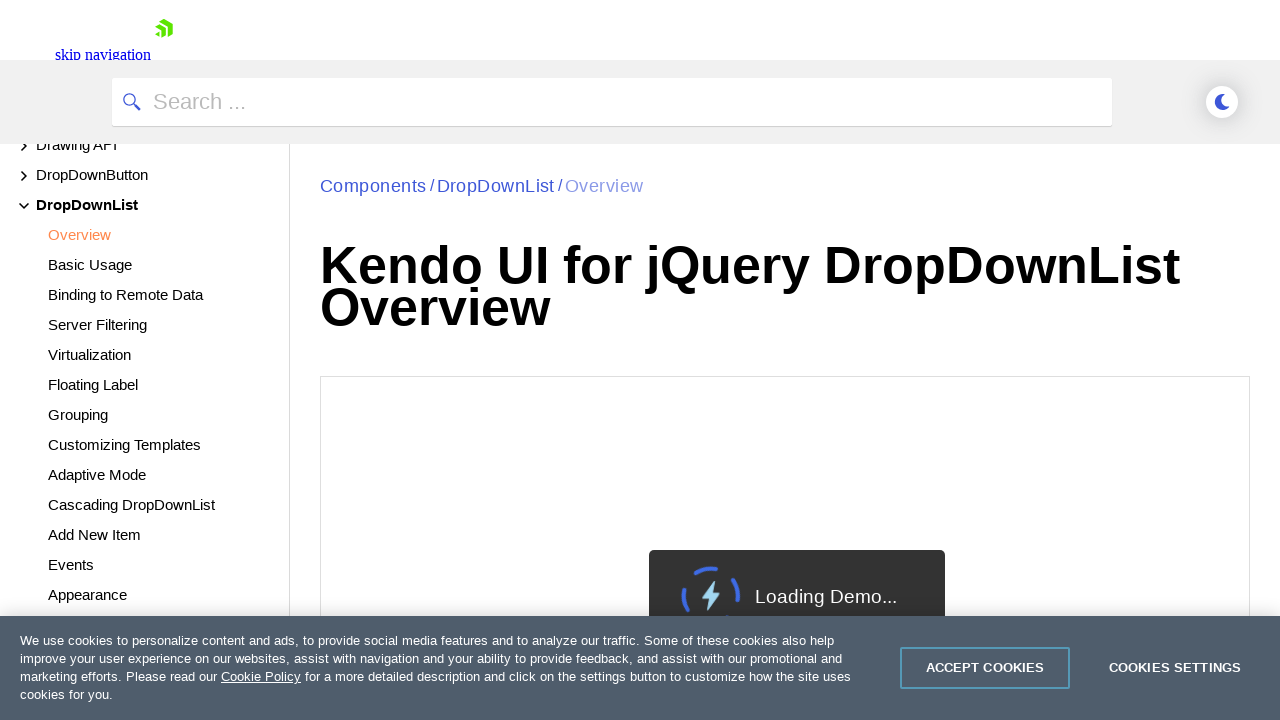